Tests a math exercise form by reading a value from the page, calculating the mathematical result (log of absolute value of 12*sin(x)), filling in the answer, checking a robot checkbox, selecting a radio button, and submitting the form.

Starting URL: https://suninjuly.github.io/math.html

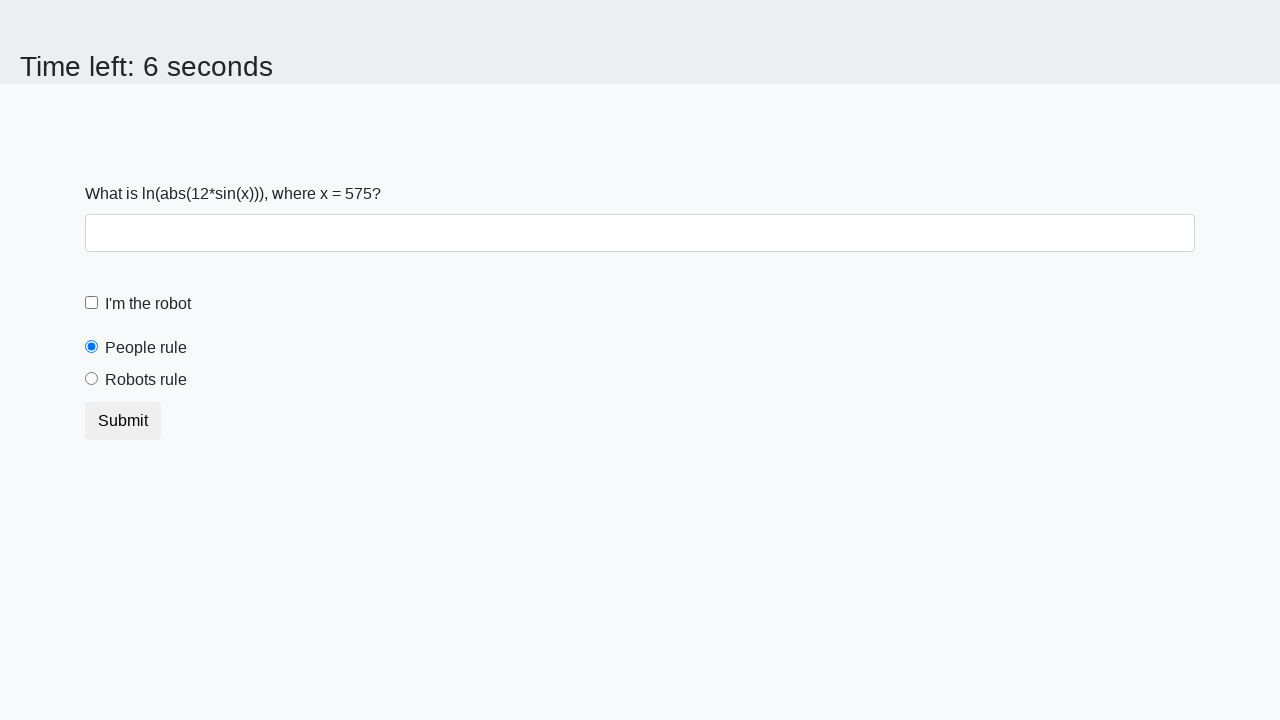

Navigated to math exercise form
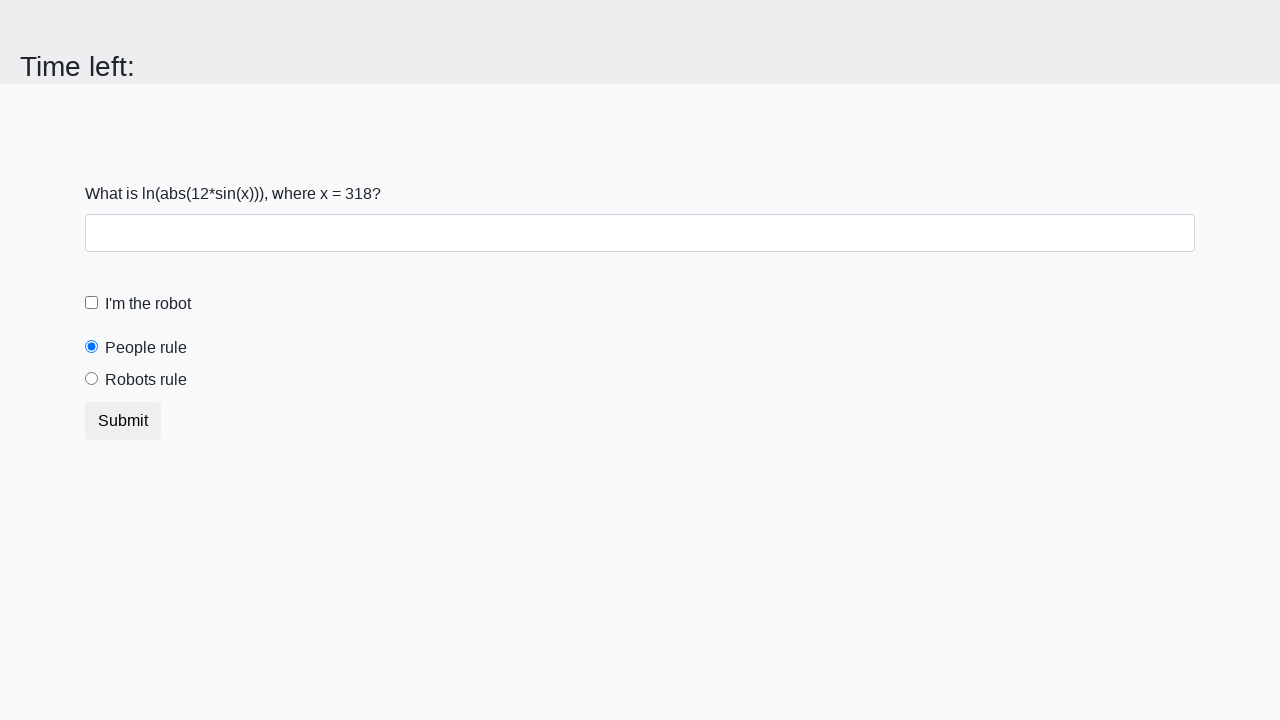

Read x value from page: 318
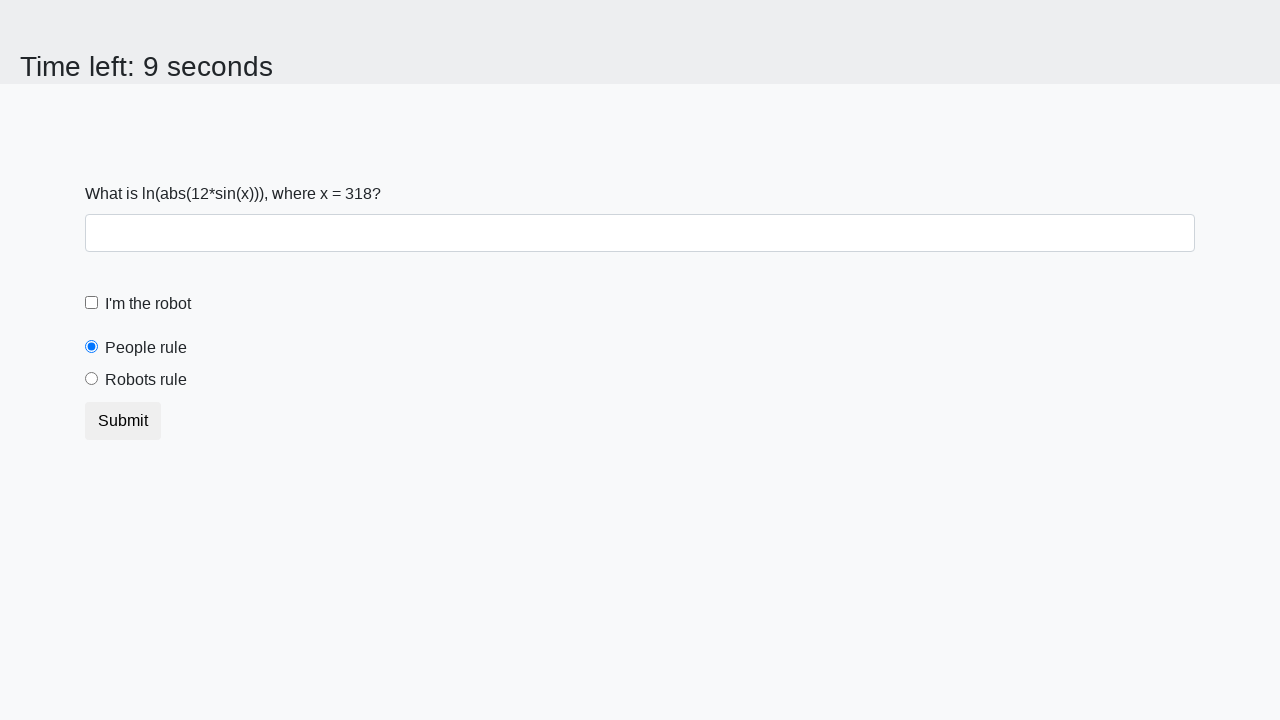

Calculated result: ln(|12*sin(318)|) = 2.044168507501203
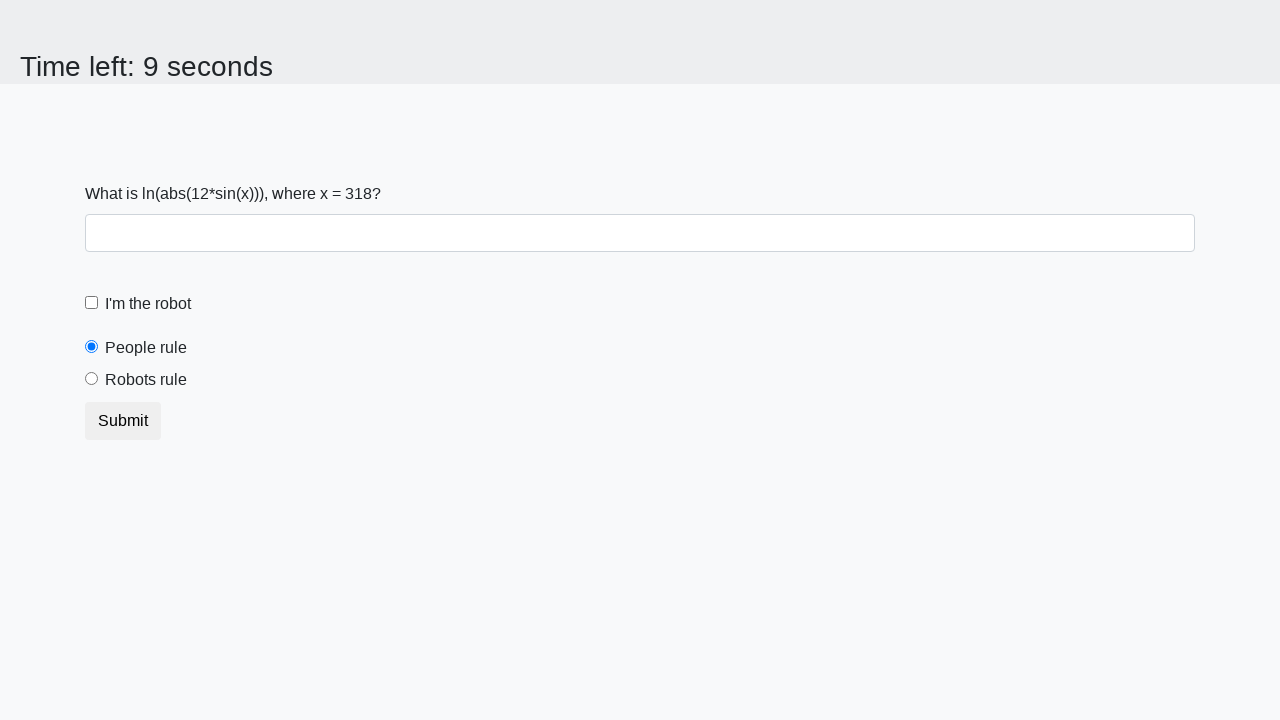

Filled answer field with calculated value on #answer
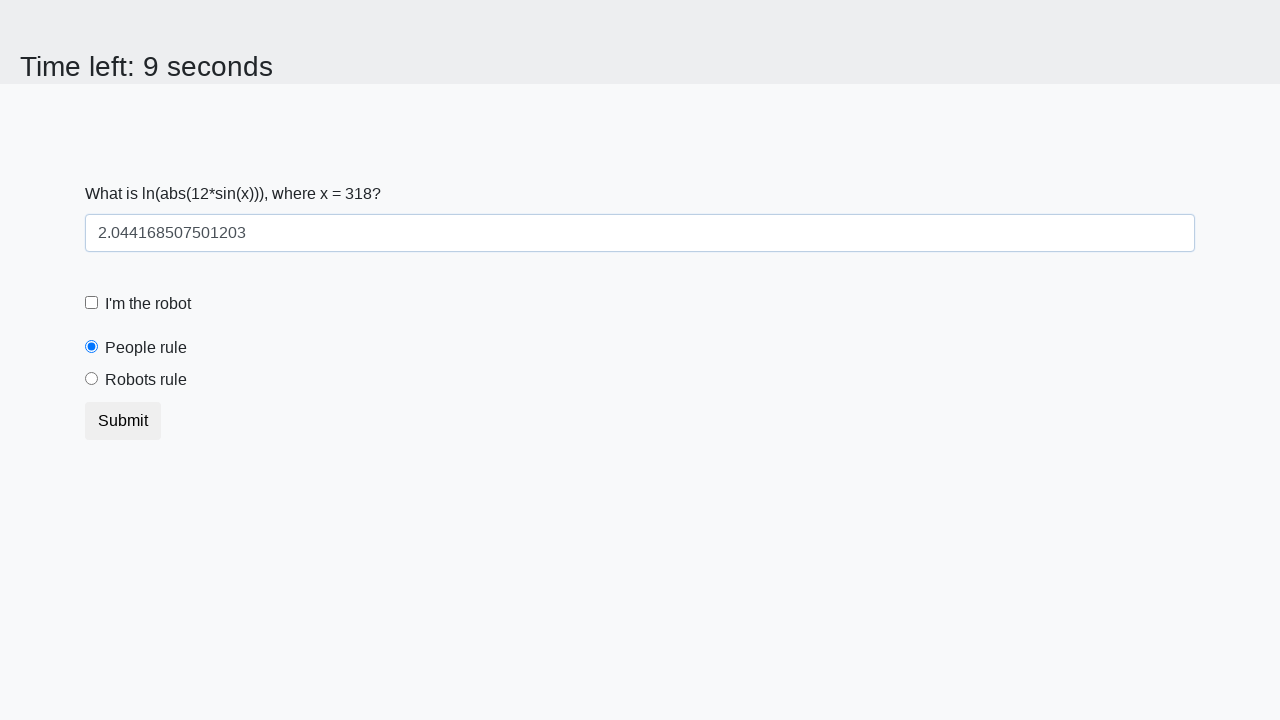

Clicked robot checkbox at (148, 304) on label[for='robotCheckbox']
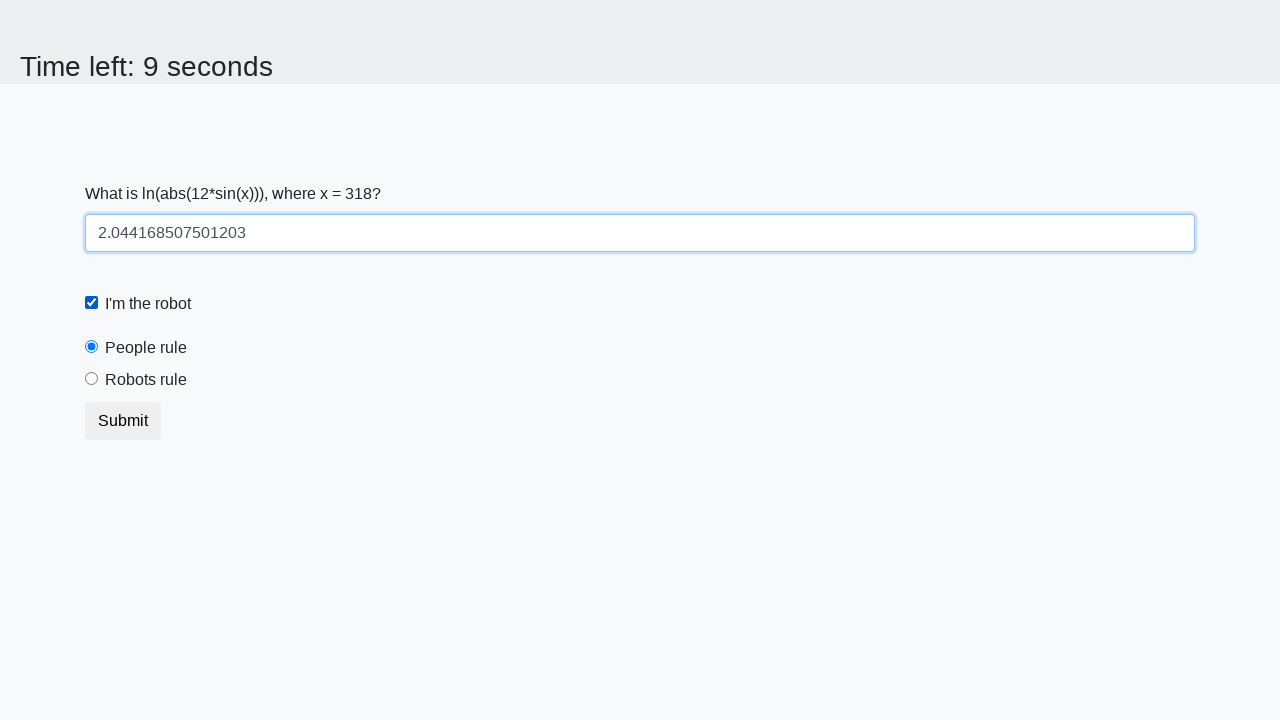

Selected 'robots rule' radio button at (92, 379) on #robotsRule
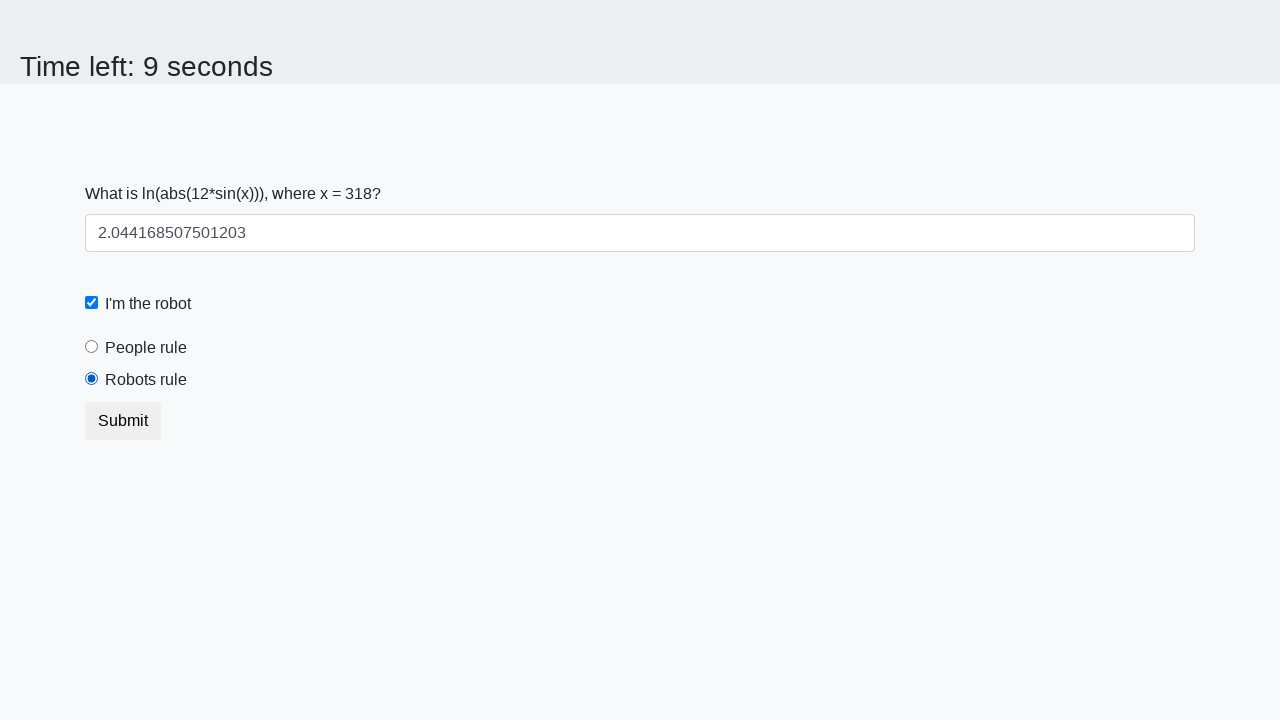

Clicked submit button to submit form at (123, 421) on button.btn
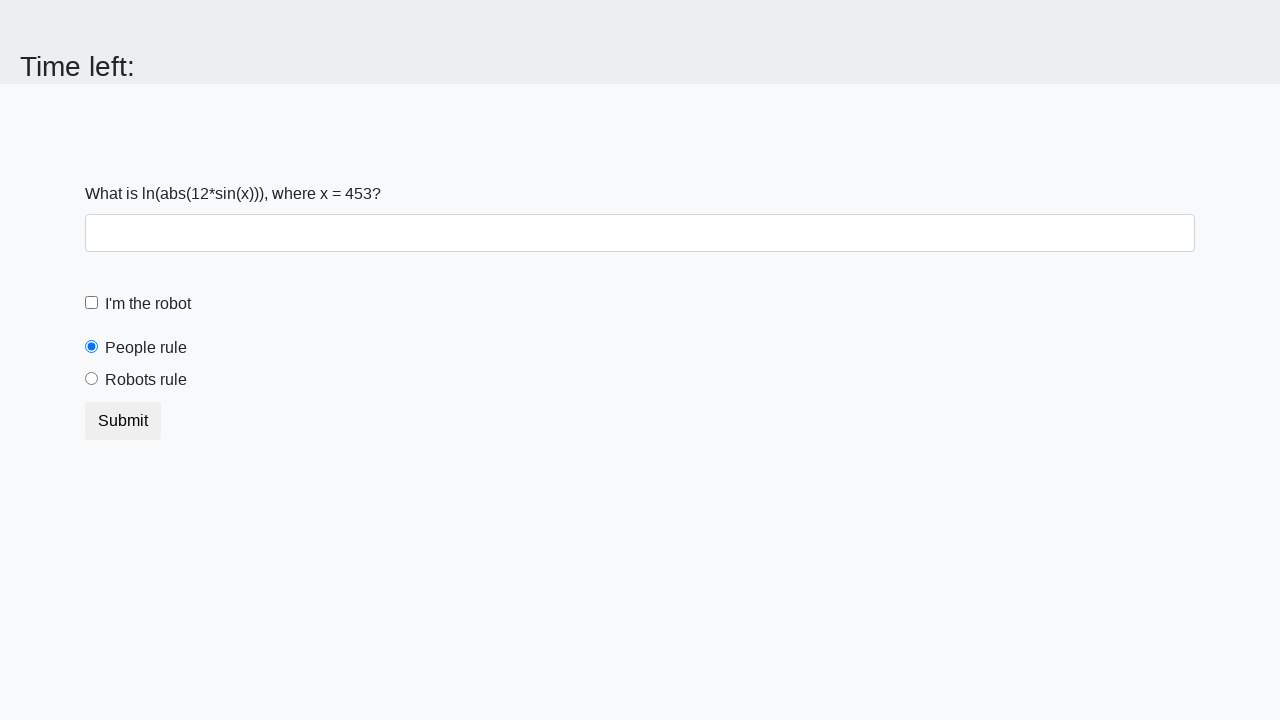

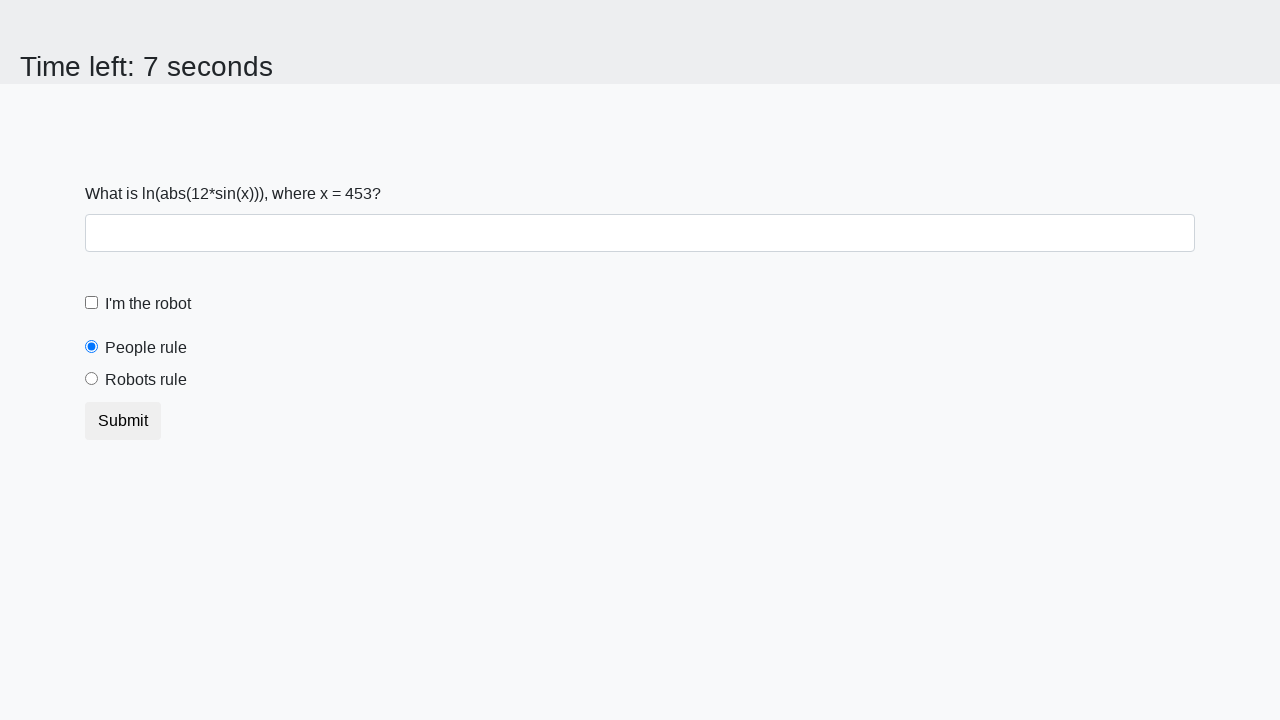